Tests drag and drop functionality by dragging an element onto a droppable target, then clicking a reset button.

Starting URL: https://testek.vn/lab/auto/web-elements/

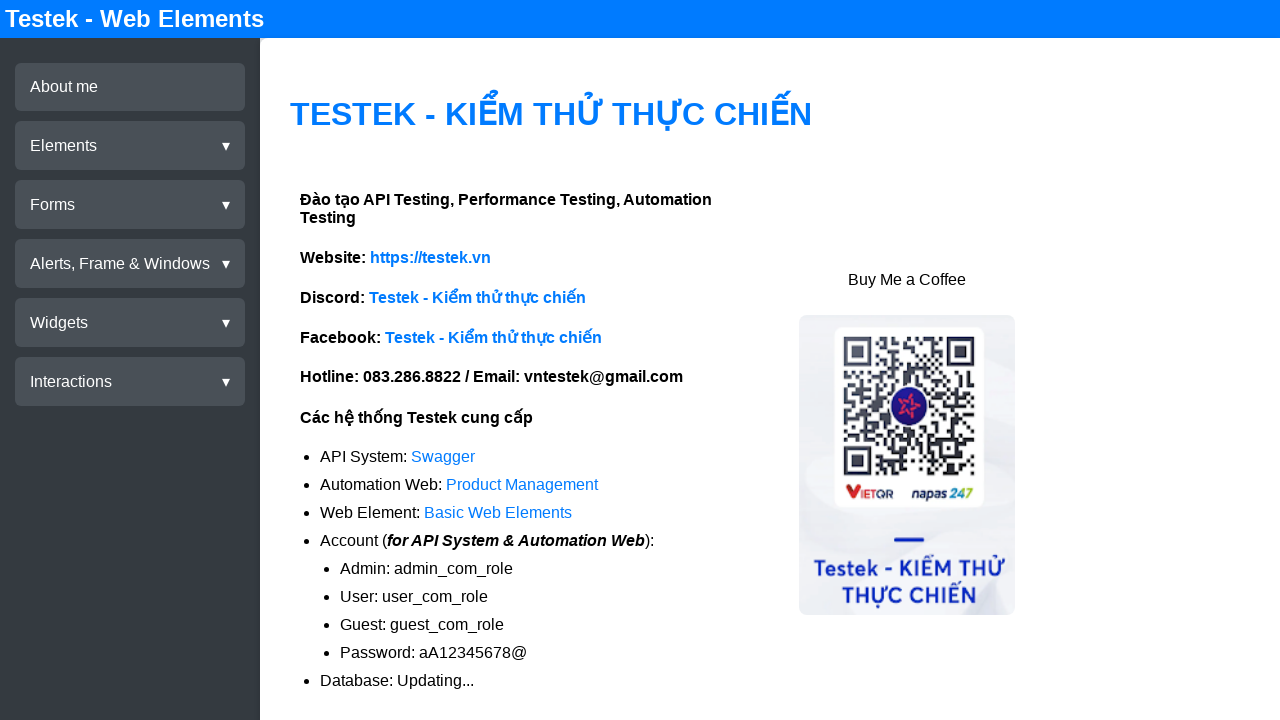

Clicked on Interactions menu at (130, 382) on xpath=//div[@test-id='menu-interactions']
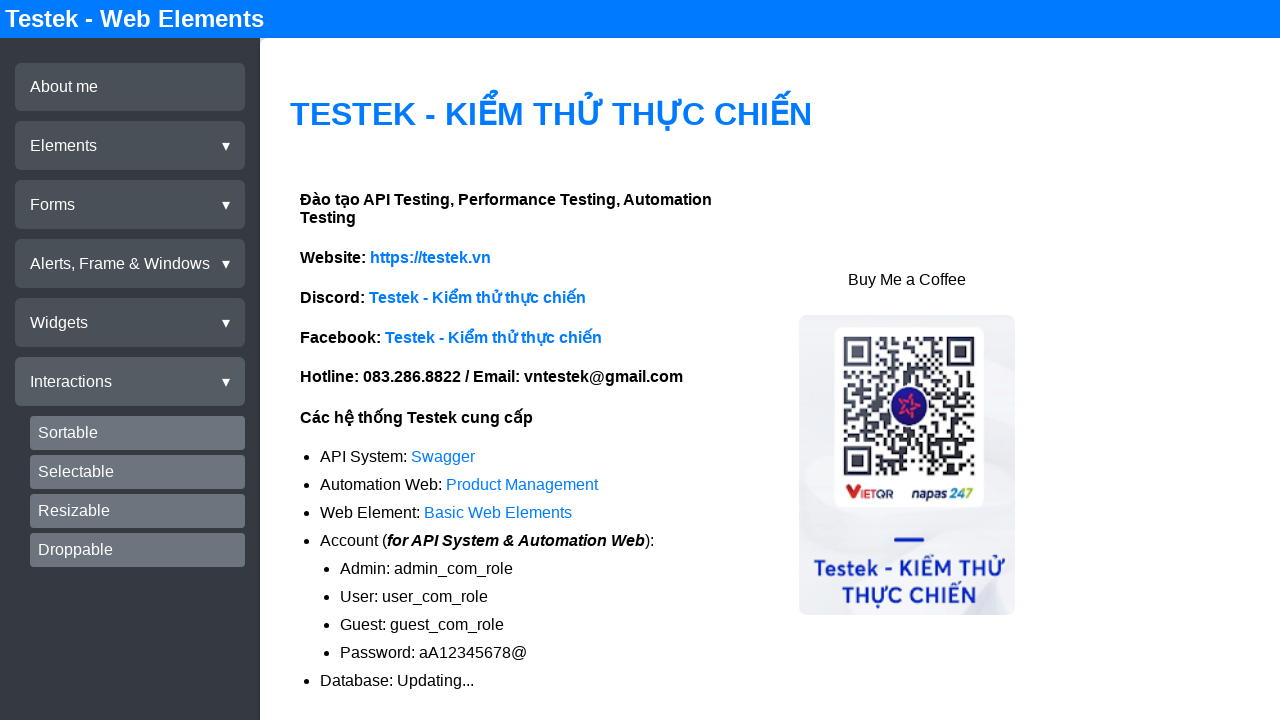

Clicked on Droppable submenu at (138, 550) on xpath=//div[@test-id='submenu-droppable']
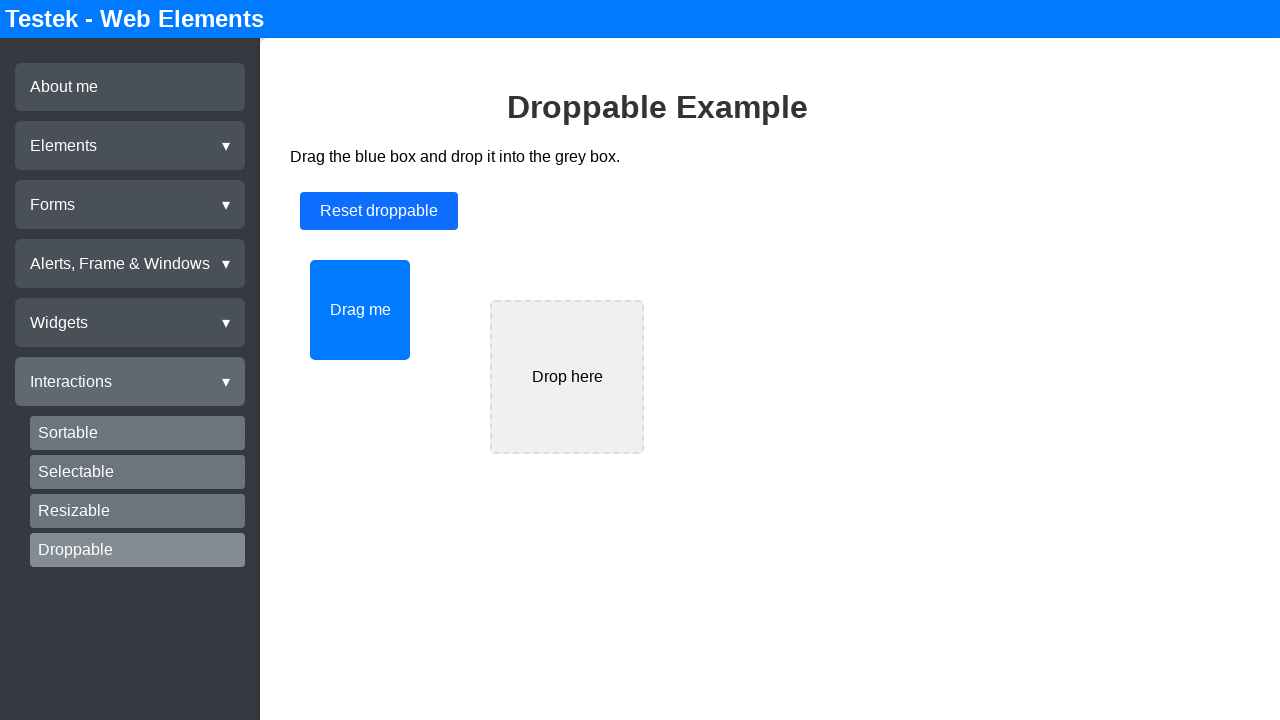

Dragged element onto droppable target at (567, 377)
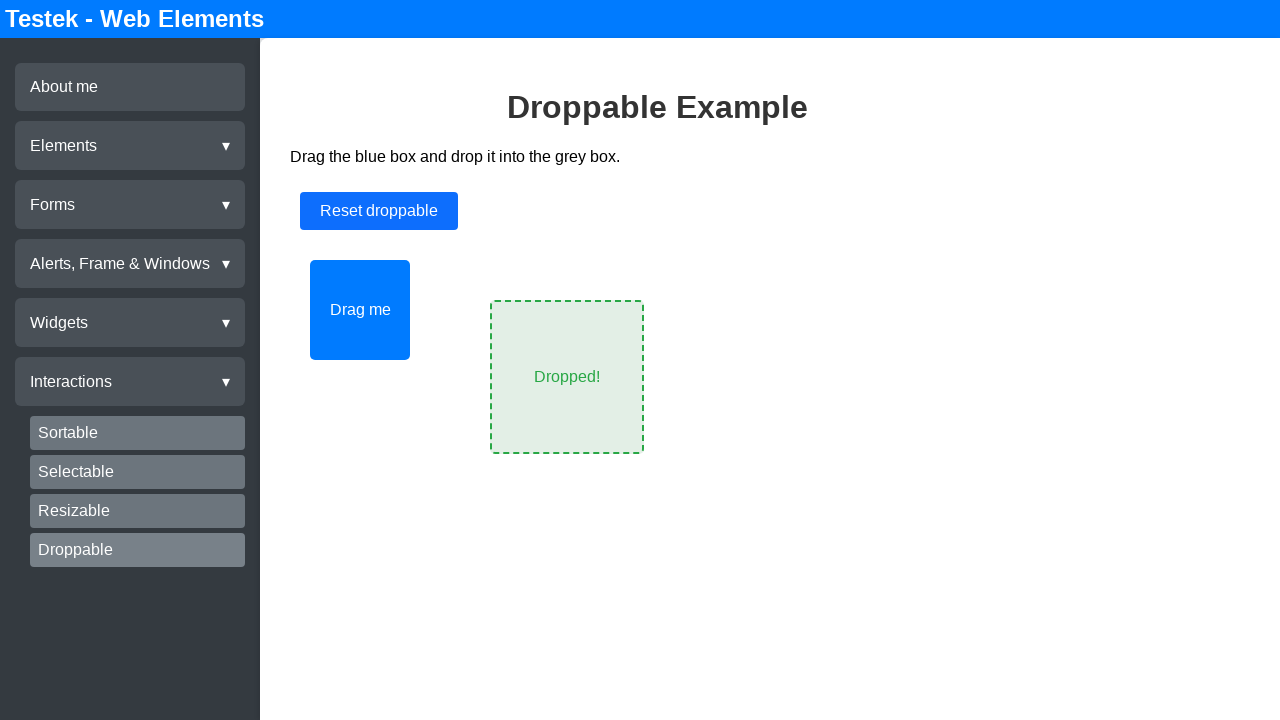

Clicked reset button at (379, 211) on #draggableBtn
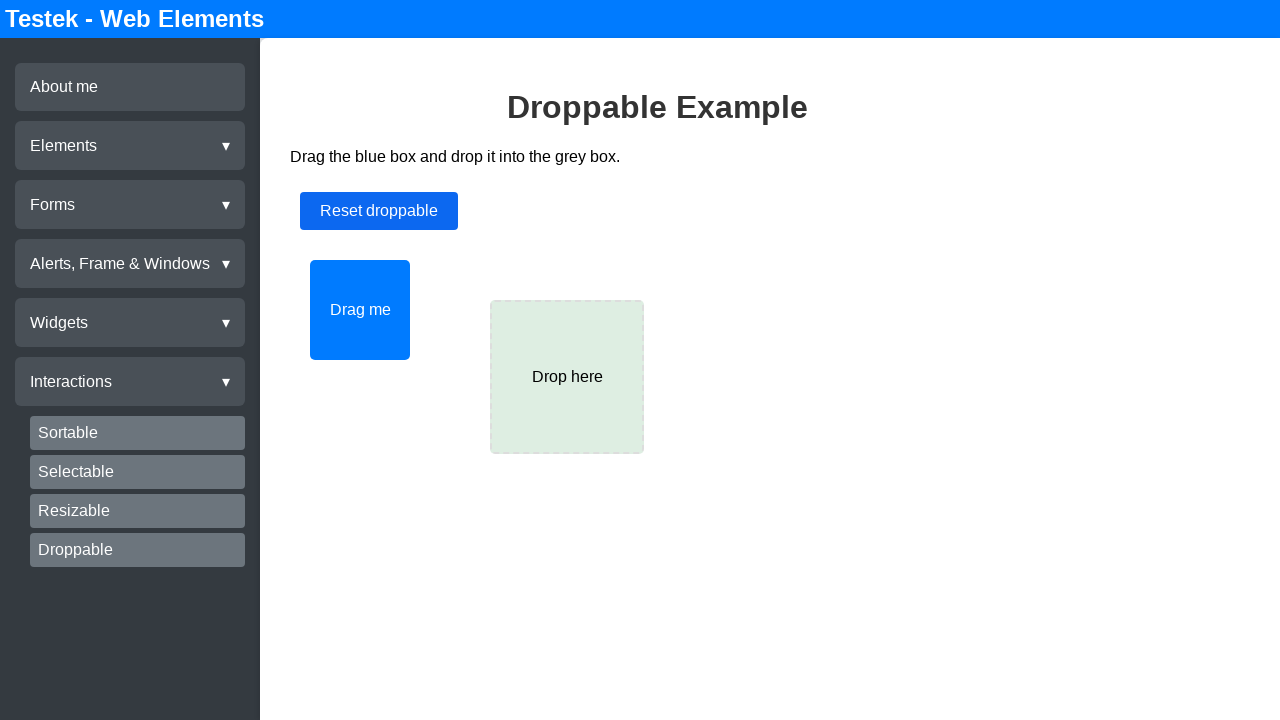

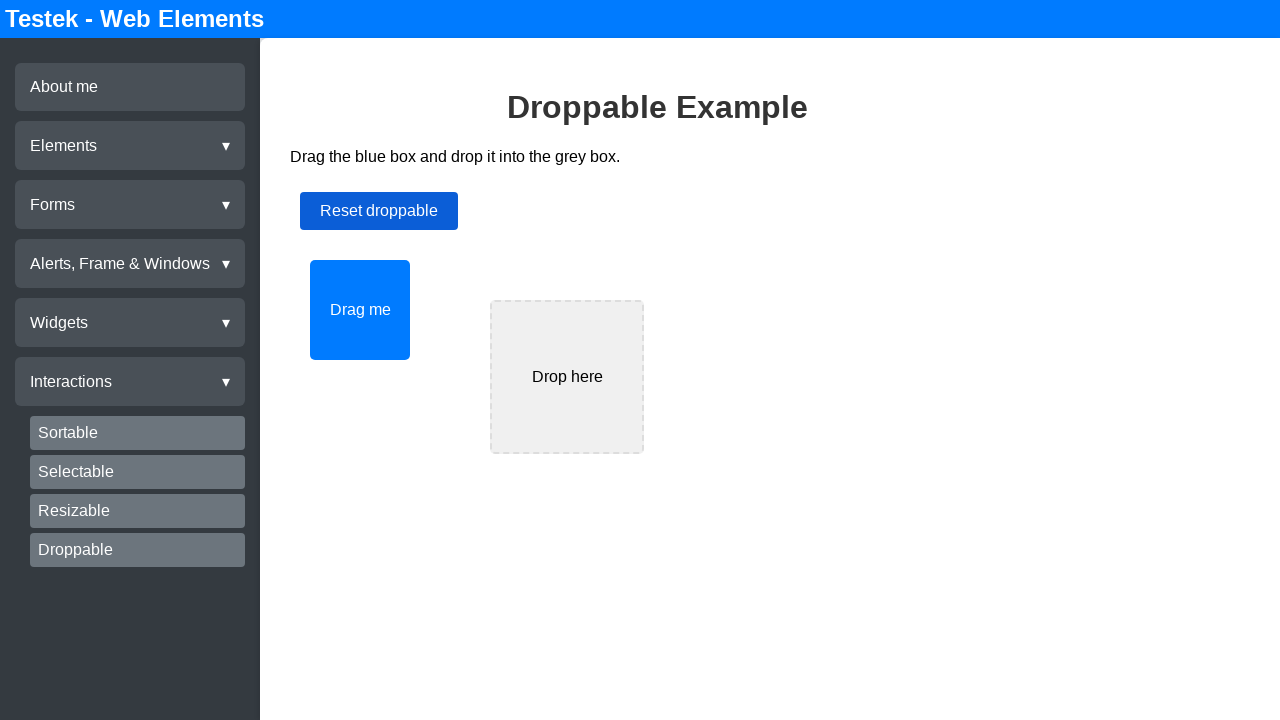